Tests double-click functionality on a button element

Starting URL: https://demoqa.com/buttons

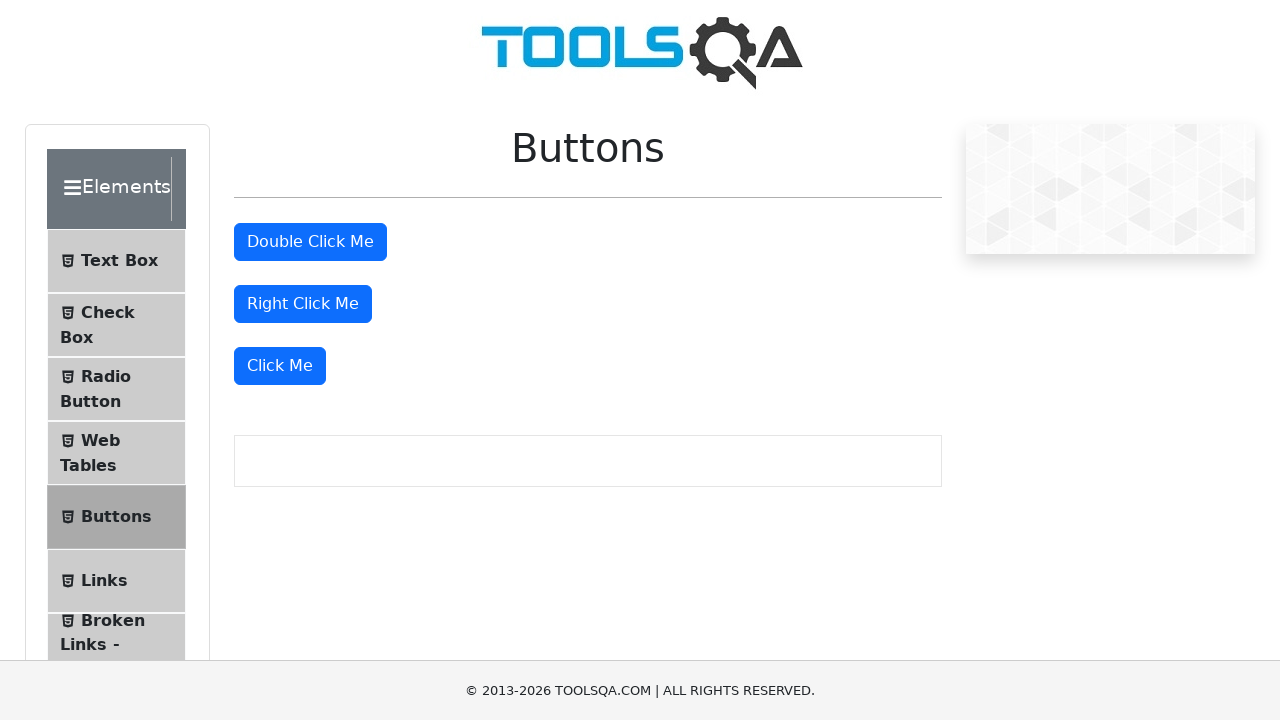

Double-clicked the button element at (310, 242) on #doubleClickBtn
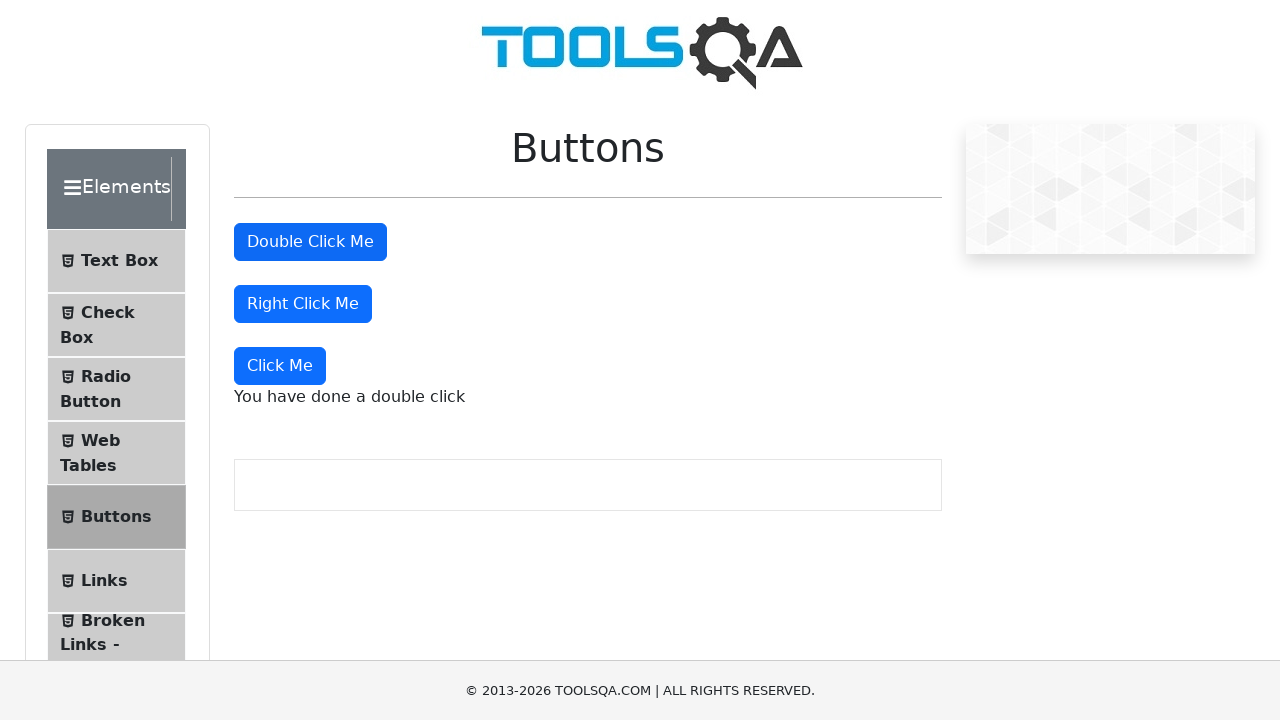

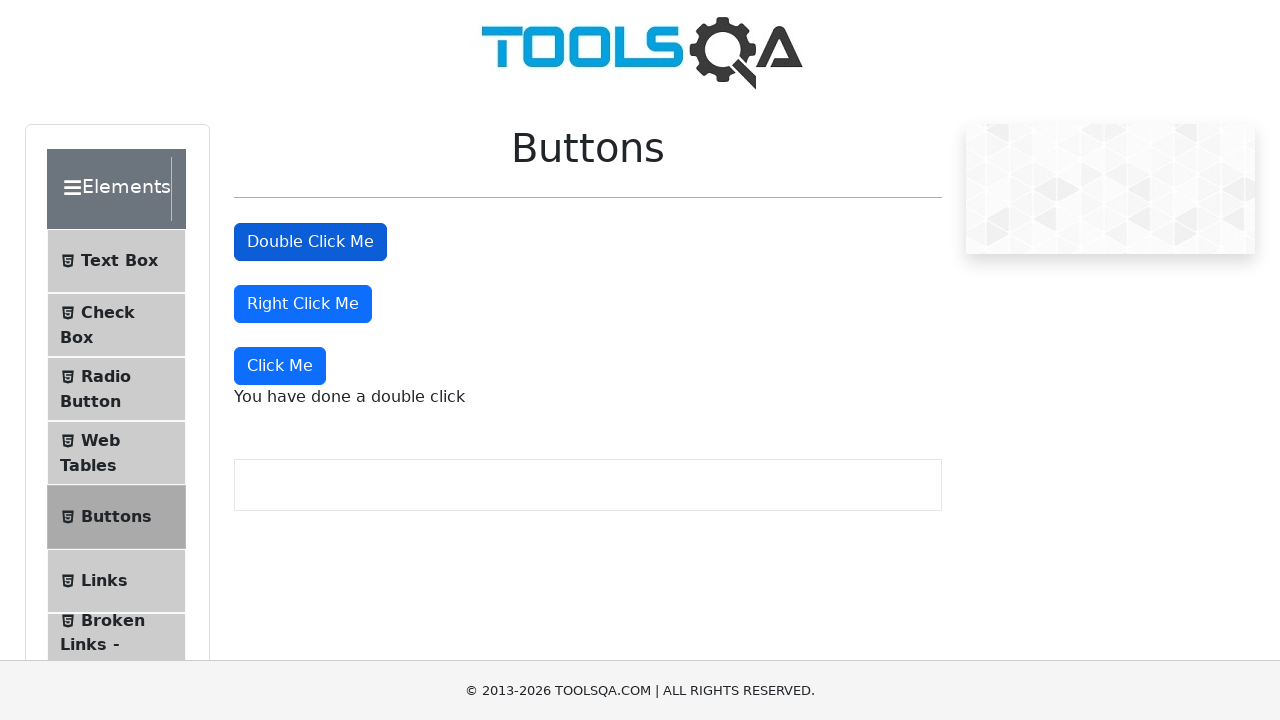